Tests right-click context menu functionality by right-clicking an element and interacting with the context menu options

Starting URL: https://swisnl.github.io/jQuery-contextMenu/demo.html

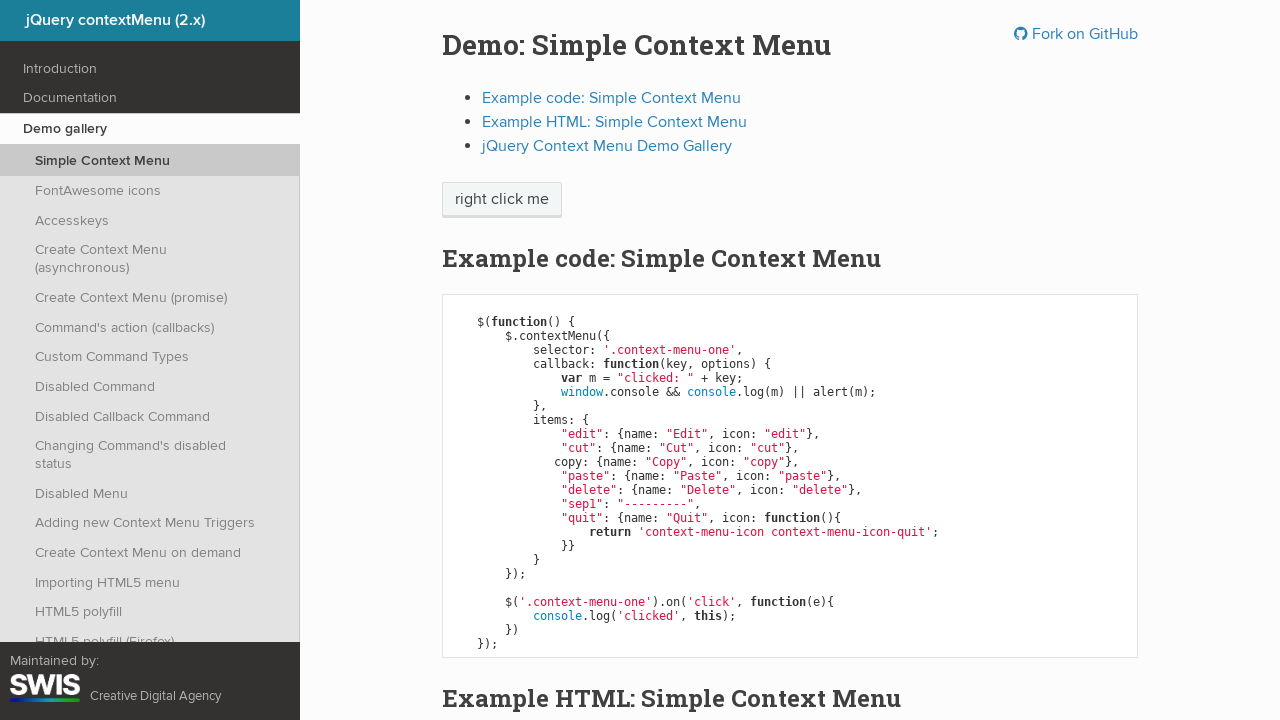

Located the element to right-click
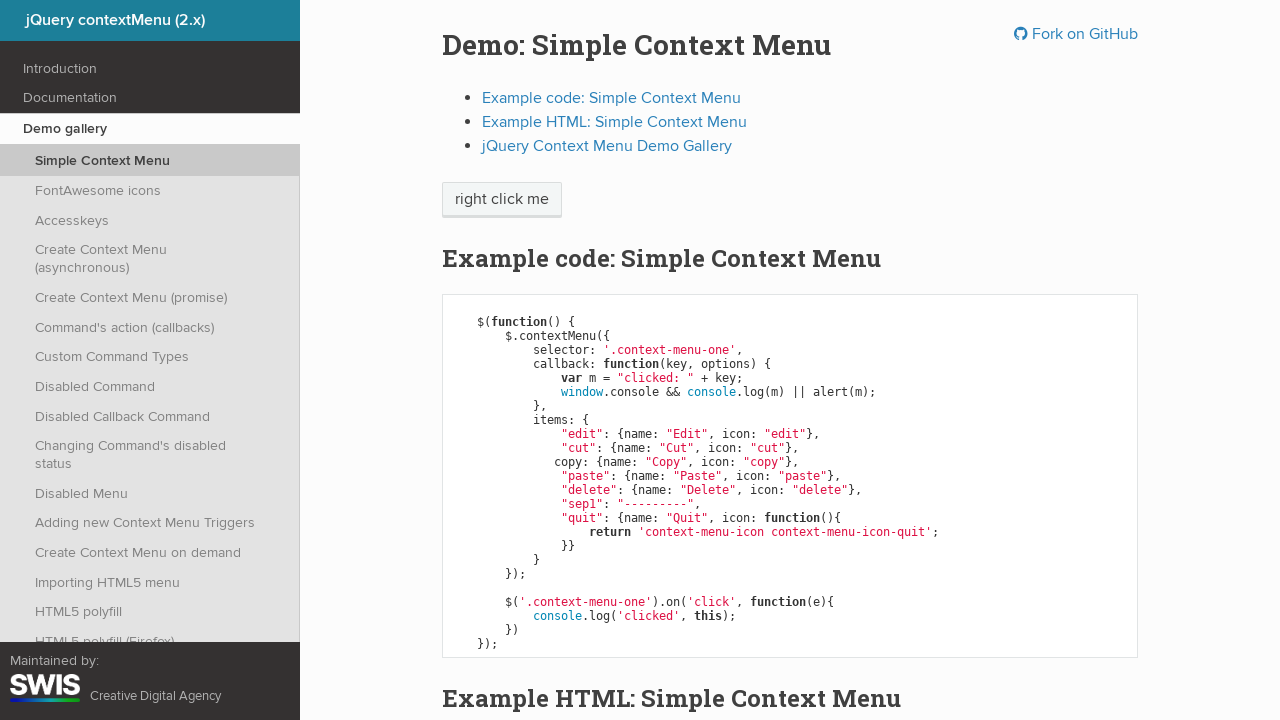

Right-clicked on the element at (502, 200) on xpath=//span[text()='right click me']
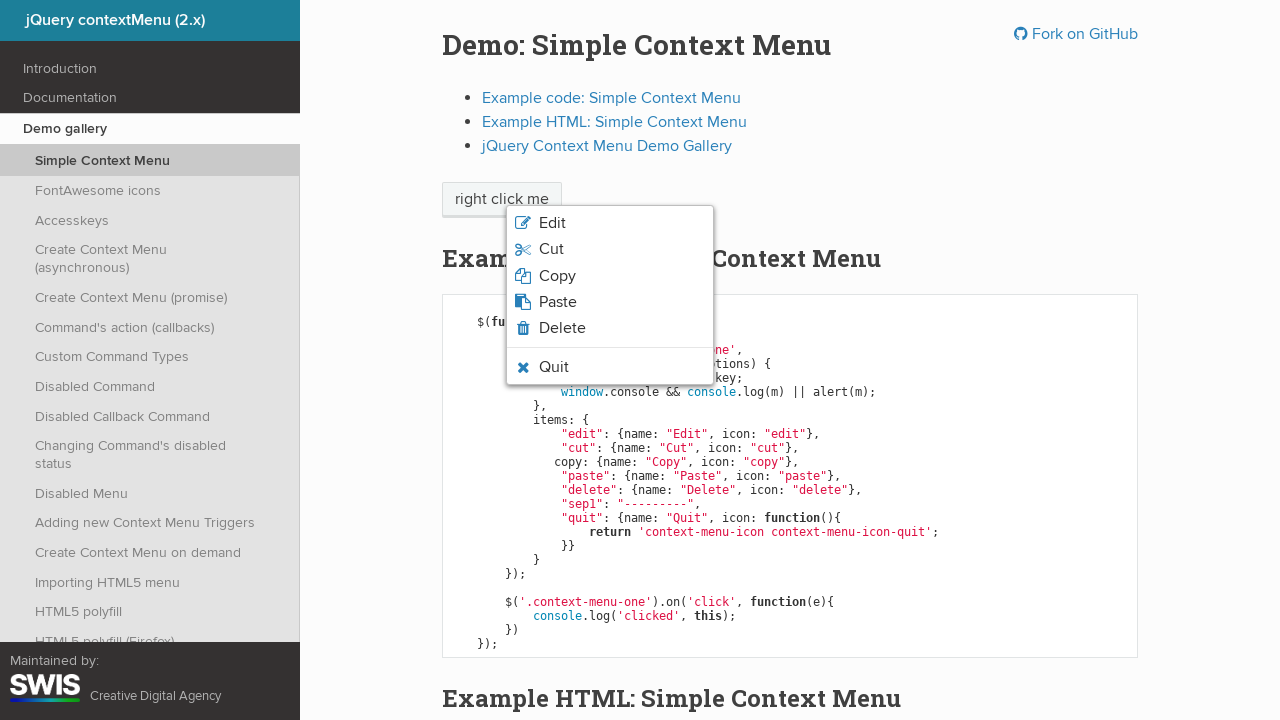

Context menu appeared
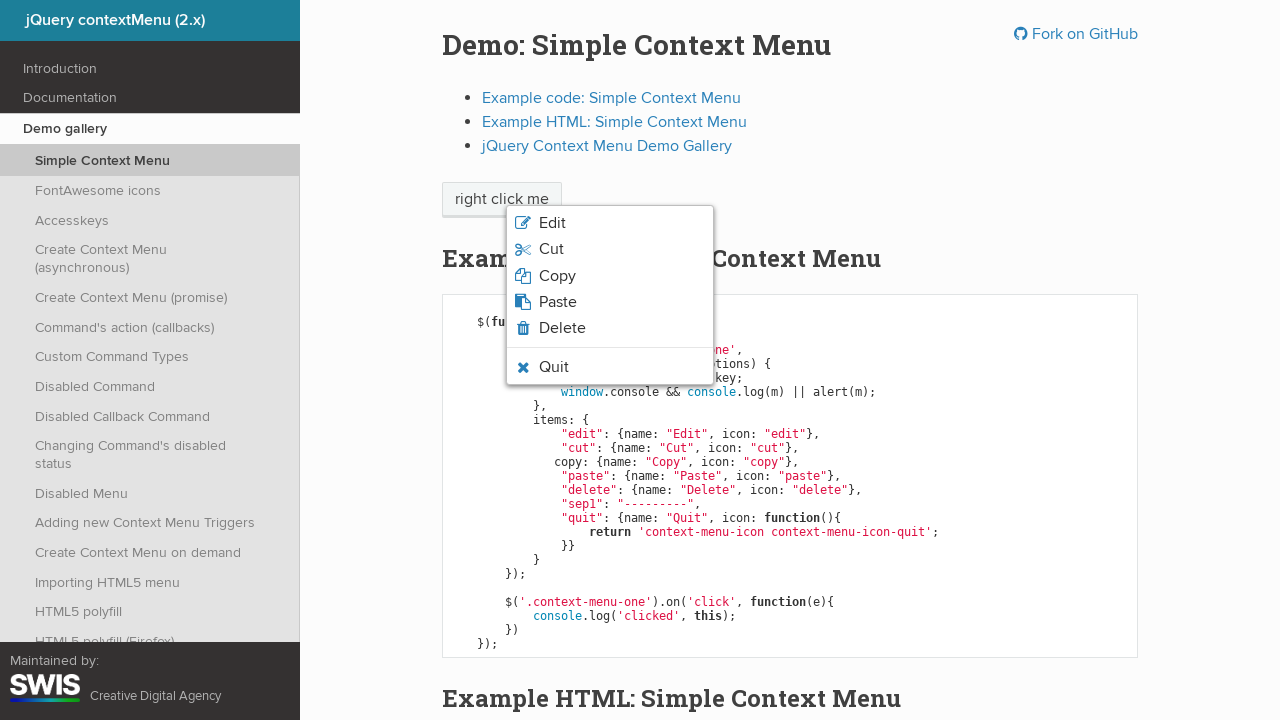

Retrieved all context menu items
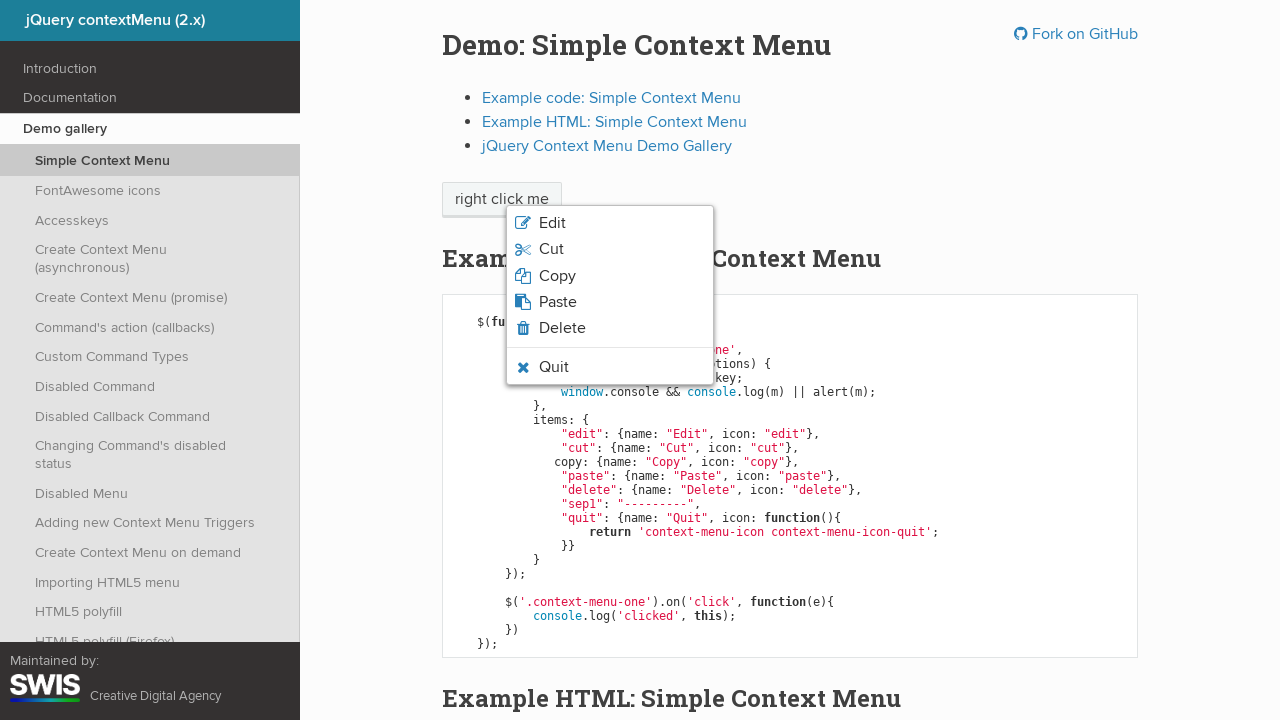

Clicked on 'Cut' option from context menu at (551, 249) on xpath=//ul[@class='context-menu-list context-menu-root']/li[contains(@class,' co
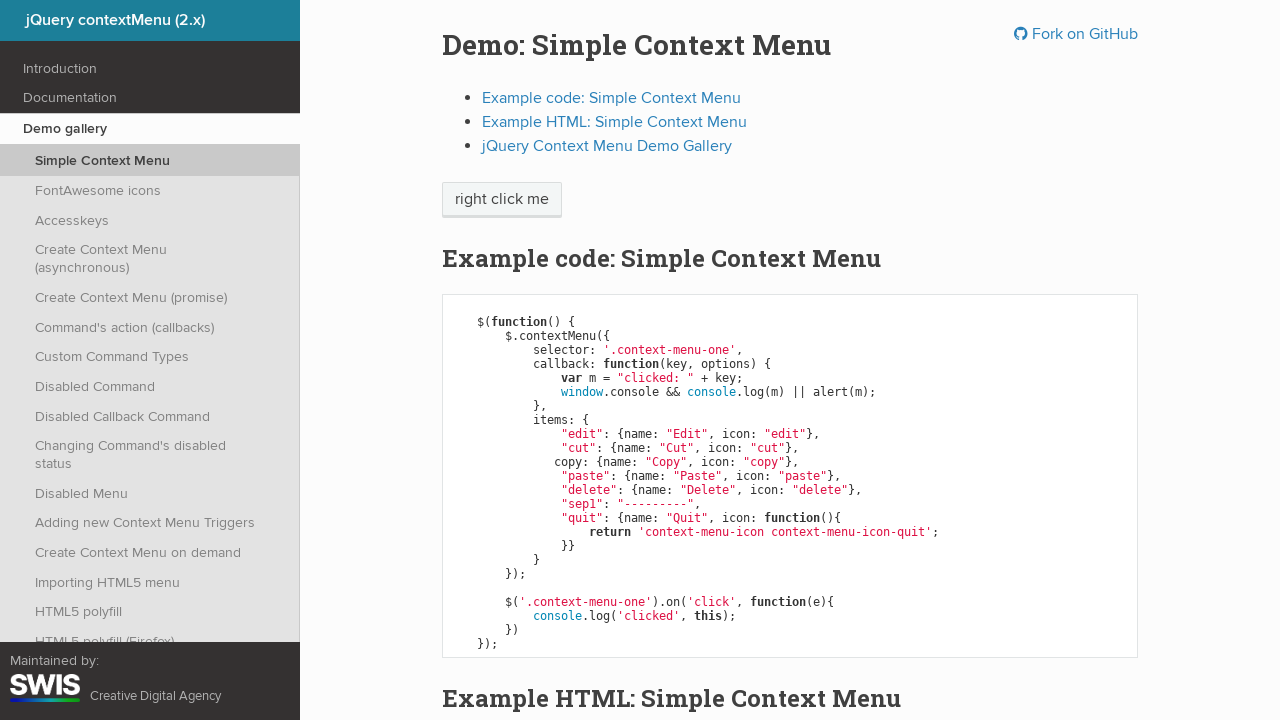

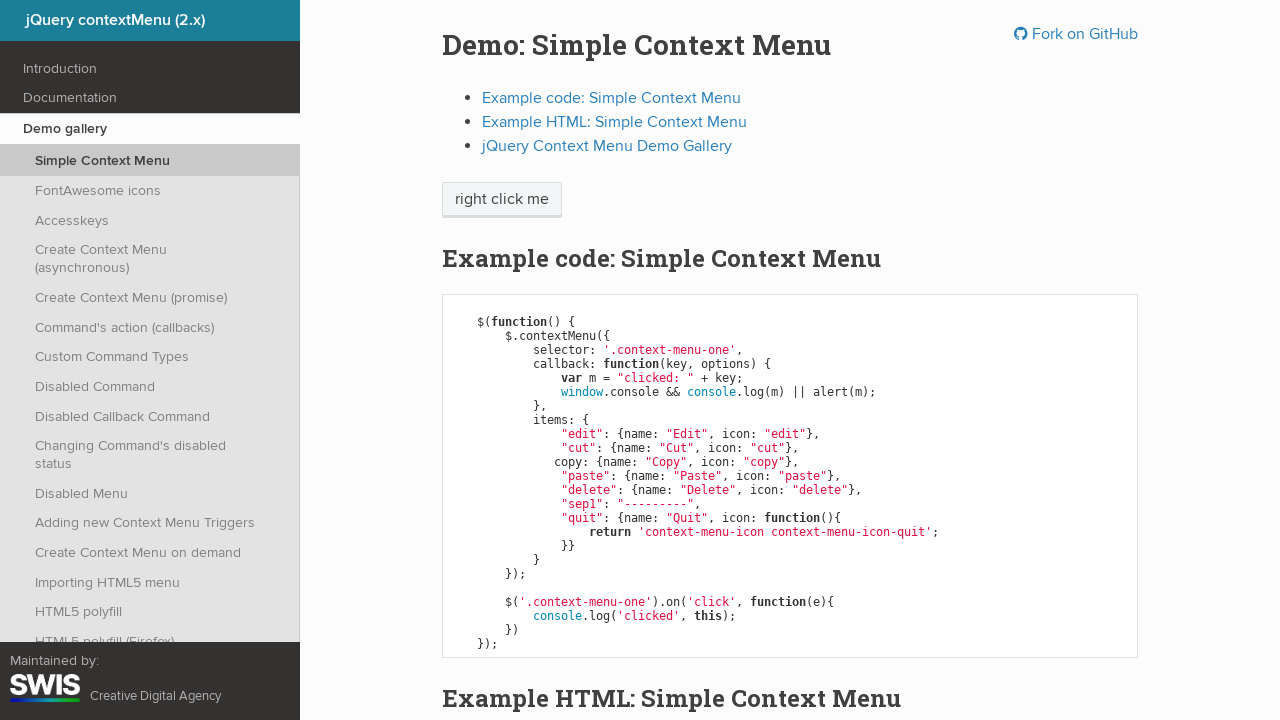